Fills out a registration form with personal information (name, city, country) and submits it to verify successful registration

Starting URL: http://suninjuly.github.io/registration1.html

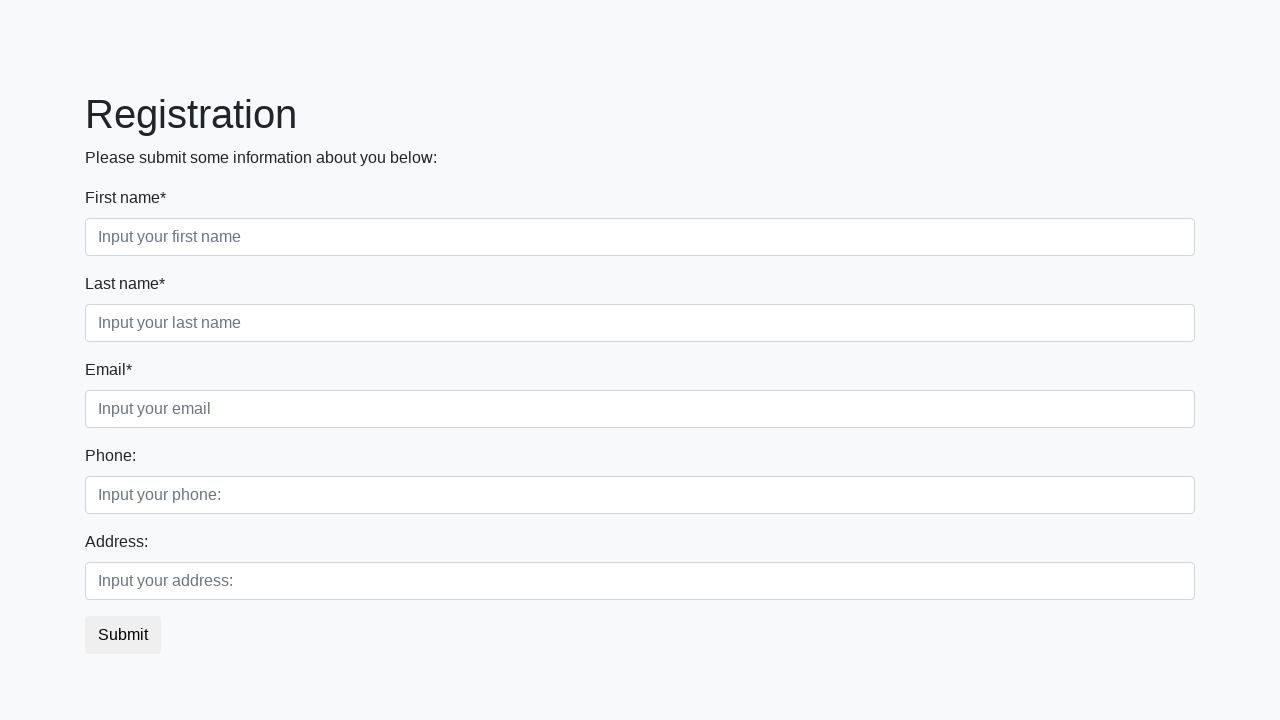

Filled first name field with 'Roman' on xpath=/html/body/div/form/div[1]/div[1]/input
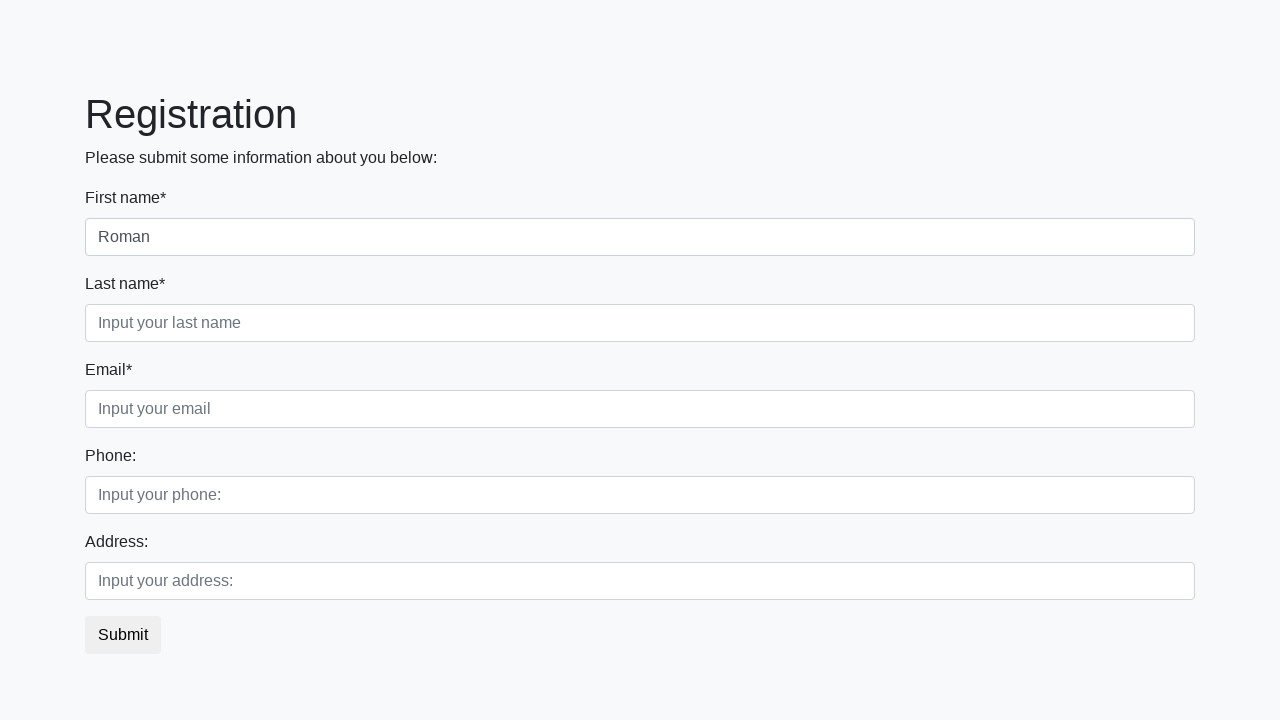

Filled last name field with 'Basmanov' on xpath=/html/body/div/form/div[1]/div[2]/input
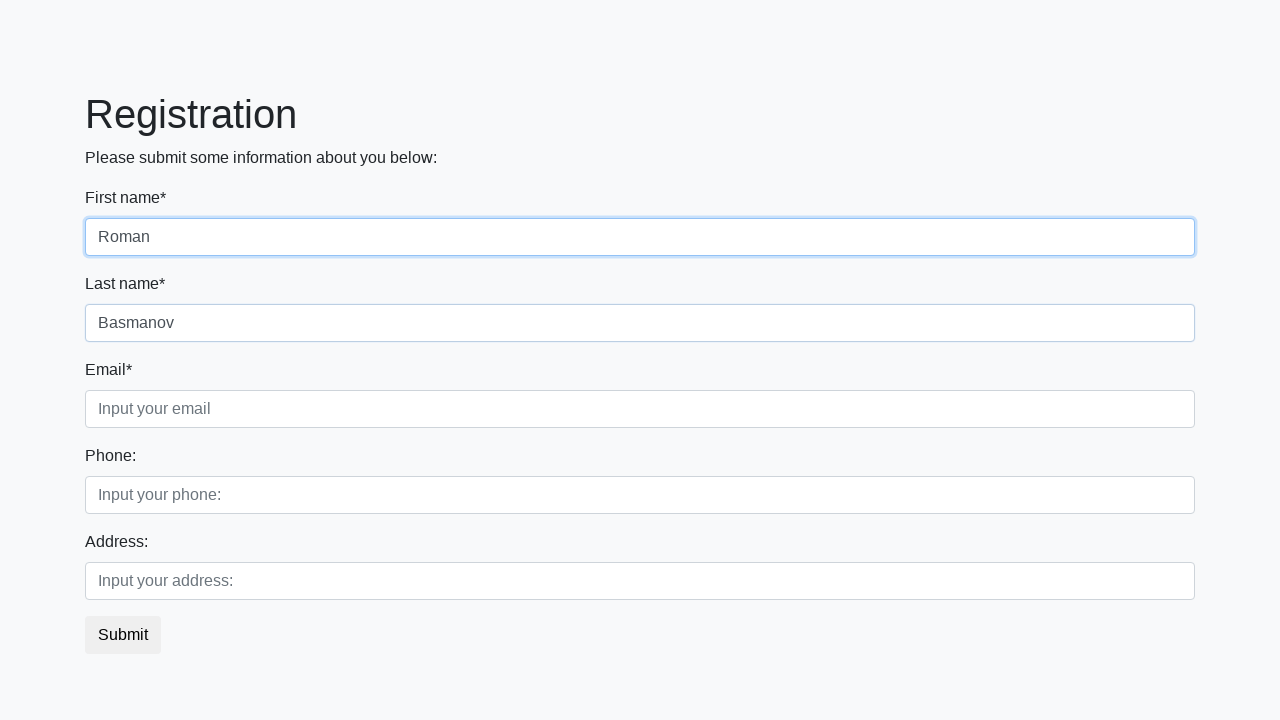

Filled email field with 'test@example.com' on xpath=/html/body/div/form/div[1]/div[3]/input
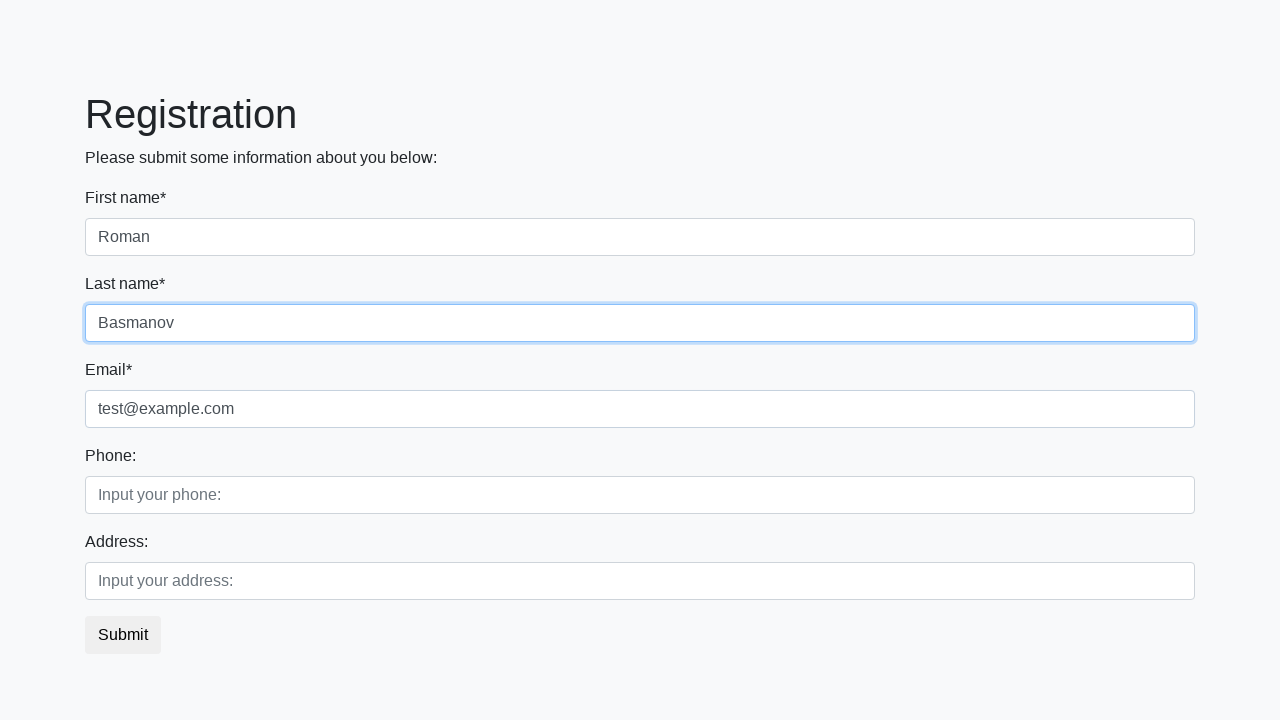

Filled country field with 'Russia' on xpath=/html/body/div/form/div[2]/div[1]/input
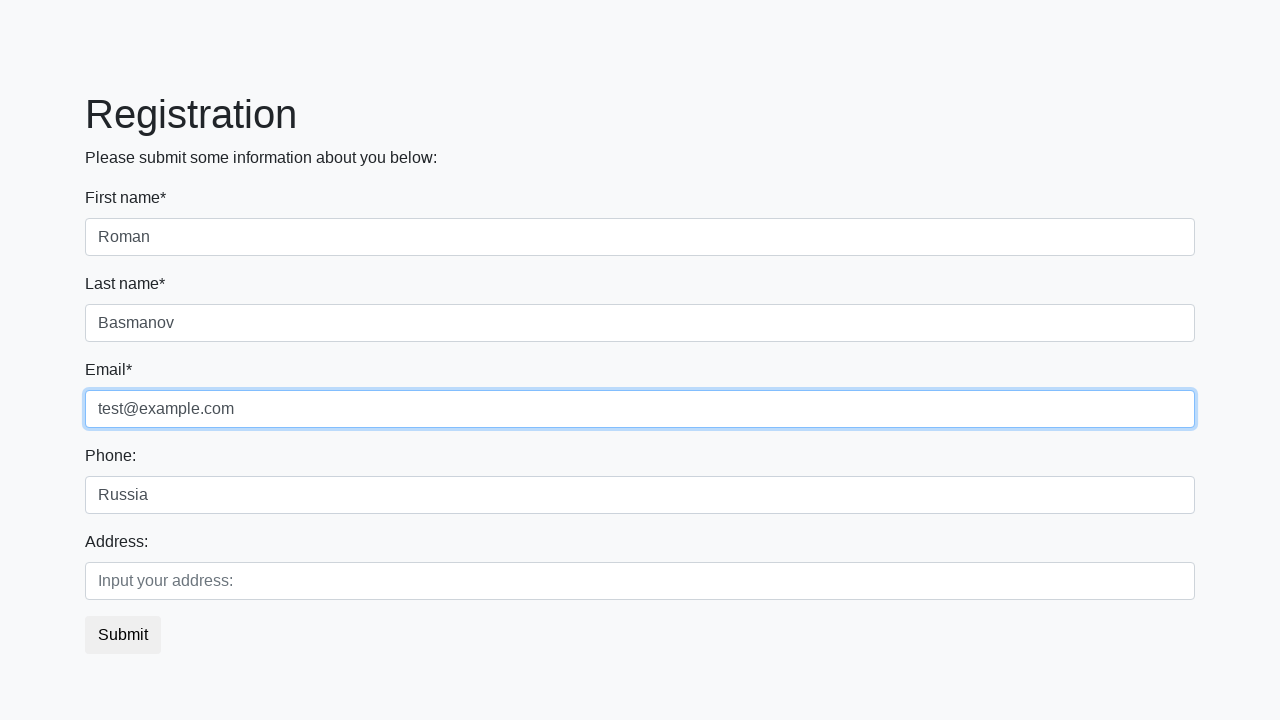

Filled city field with 'Chelyabinsk' on xpath=/html/body/div/form/div[2]/div[2]/input
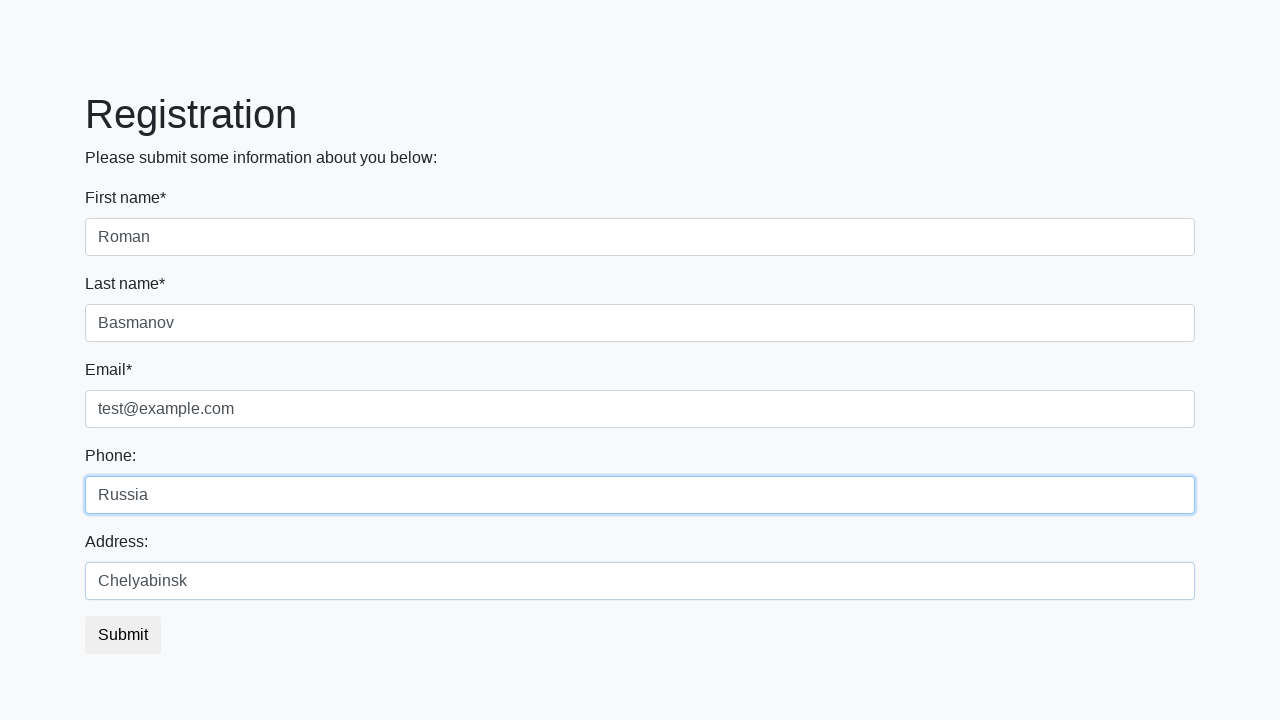

Clicked submit button to register at (123, 635) on button.btn
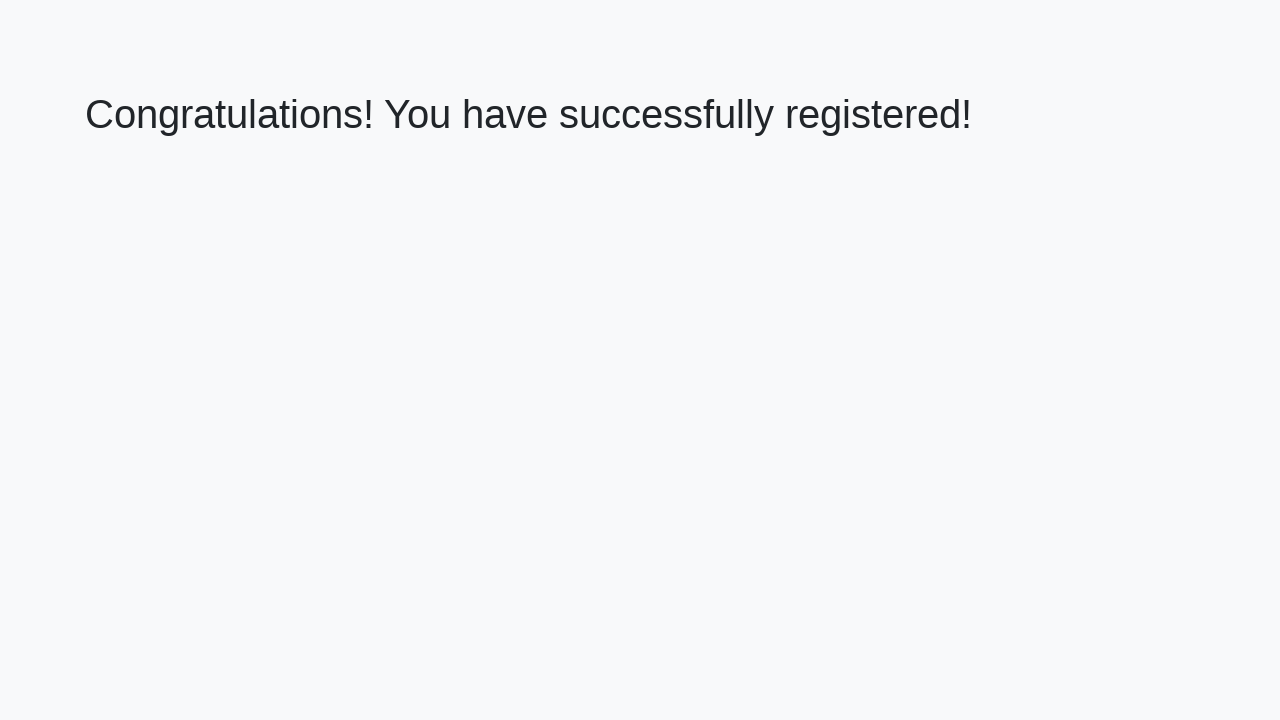

Registration successful - success message appeared
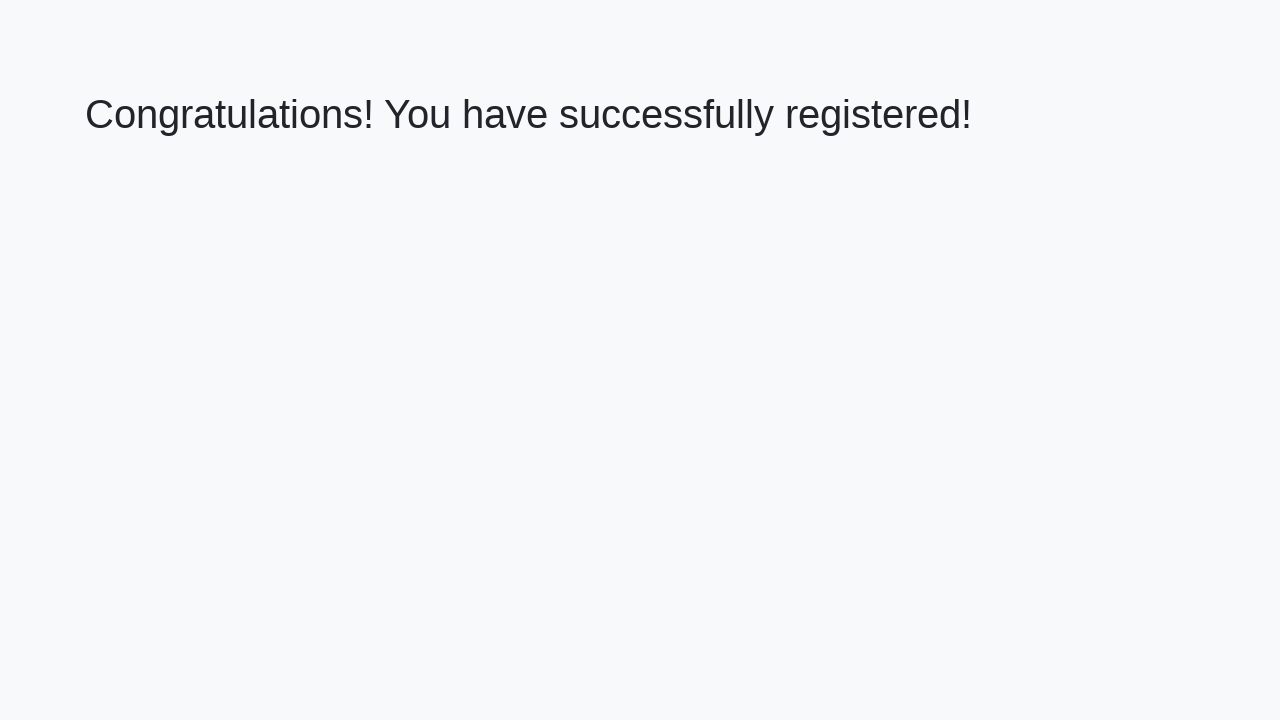

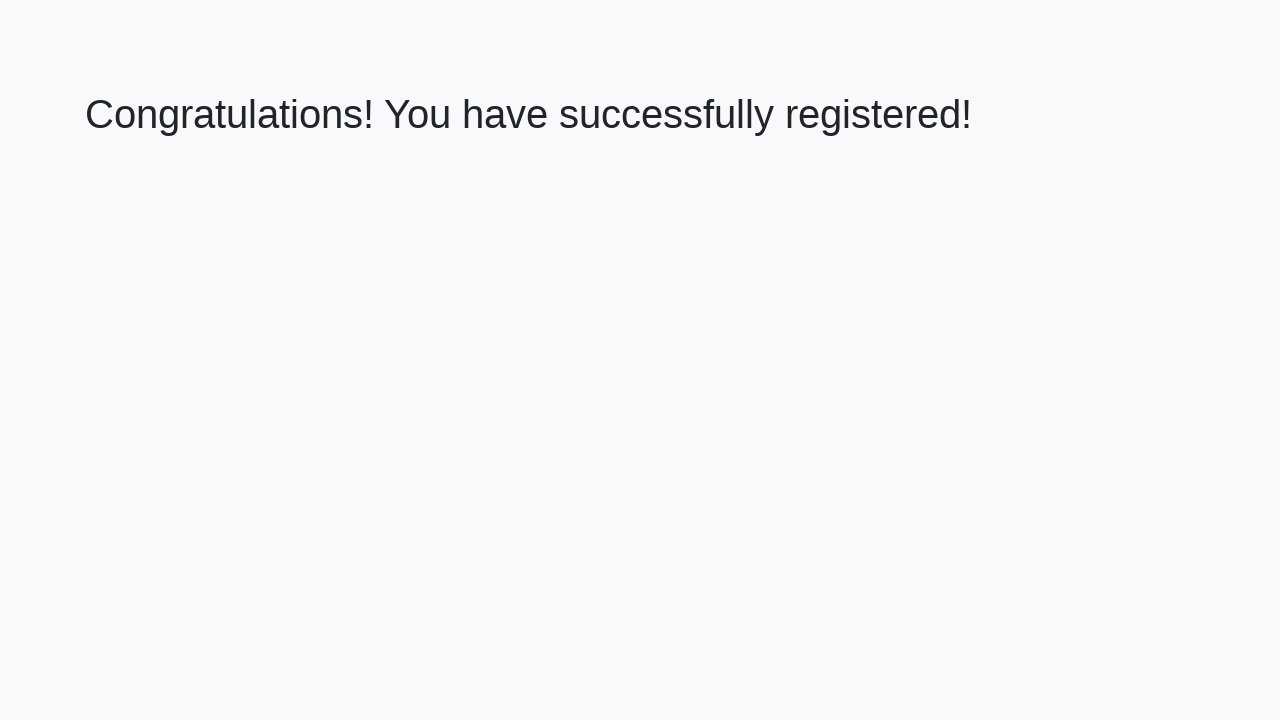